Tests selecting a dropdown option by its visible text and verifies the selection was successful

Starting URL: https://the-internet.herokuapp.com/dropdown

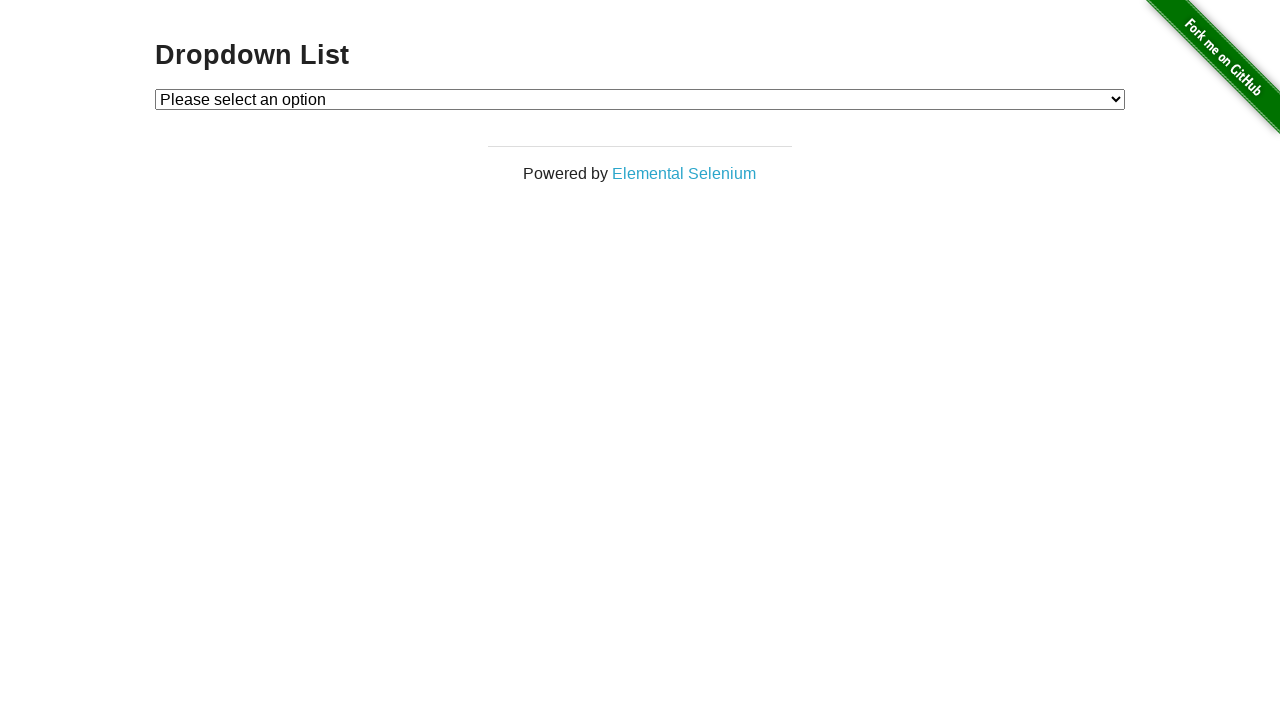

Navigated to dropdown page
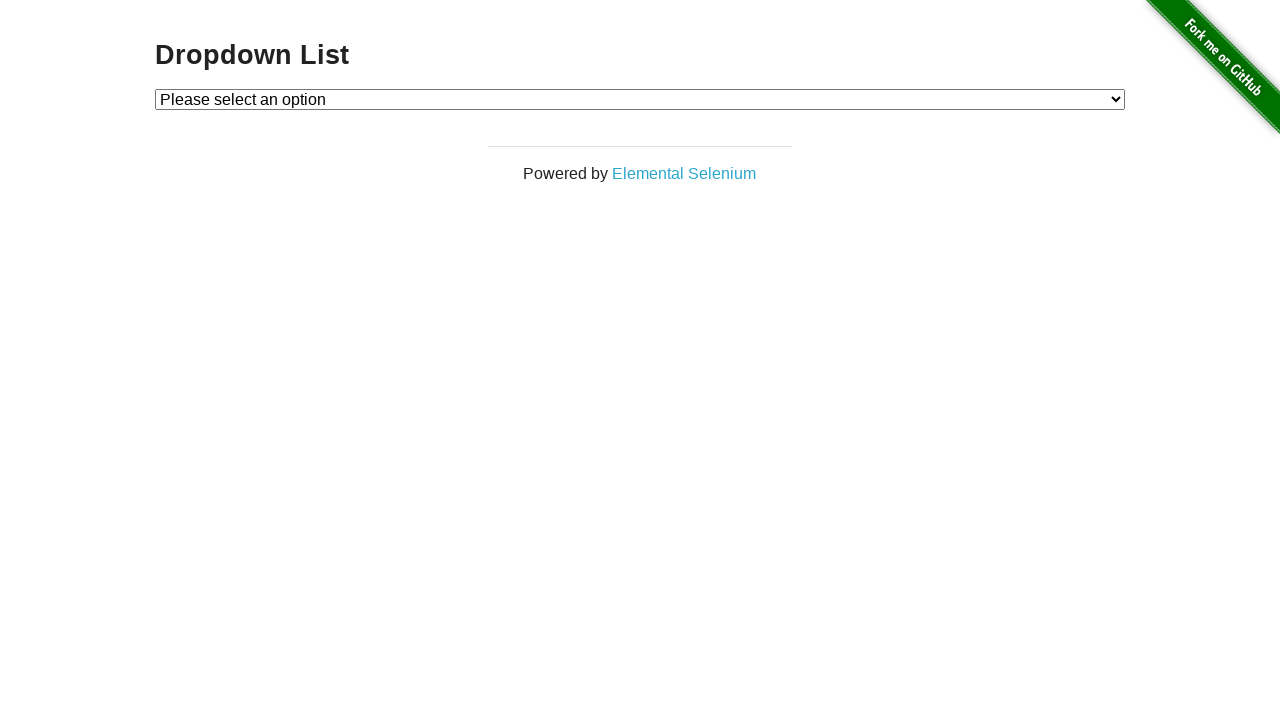

Selected 'Option 1' from dropdown by visible text on #dropdown
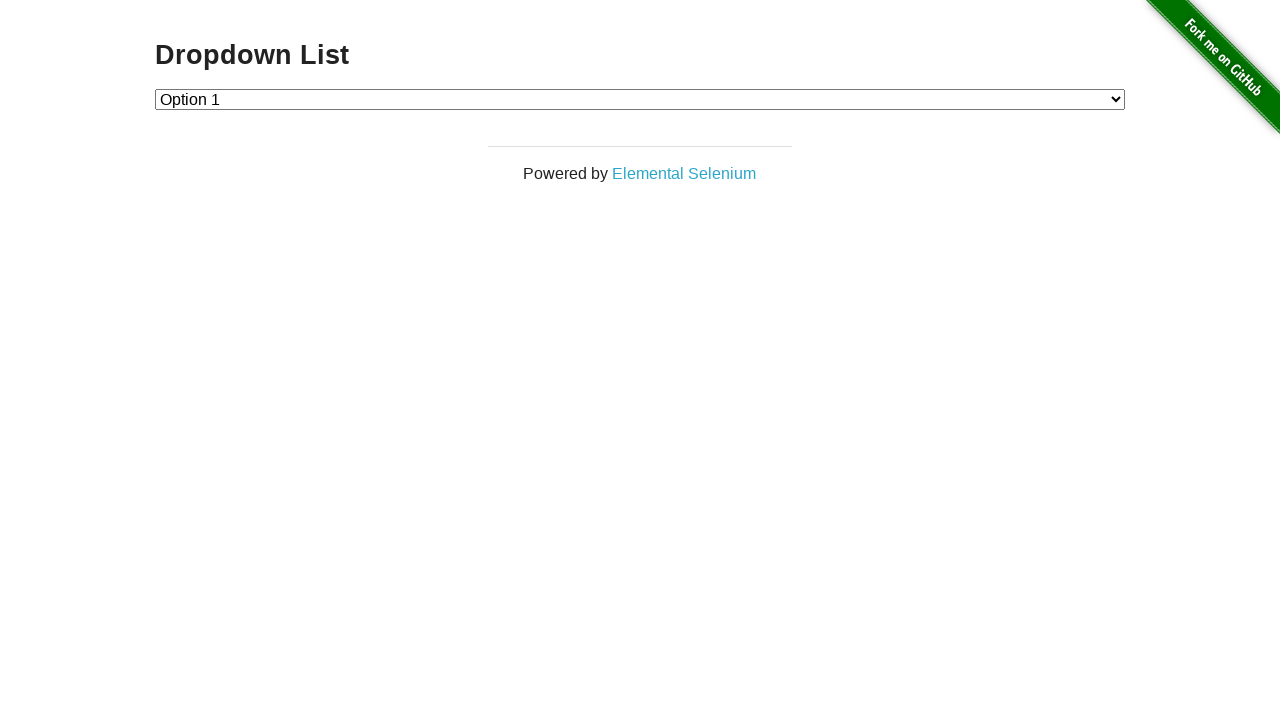

Retrieved selected option value from dropdown
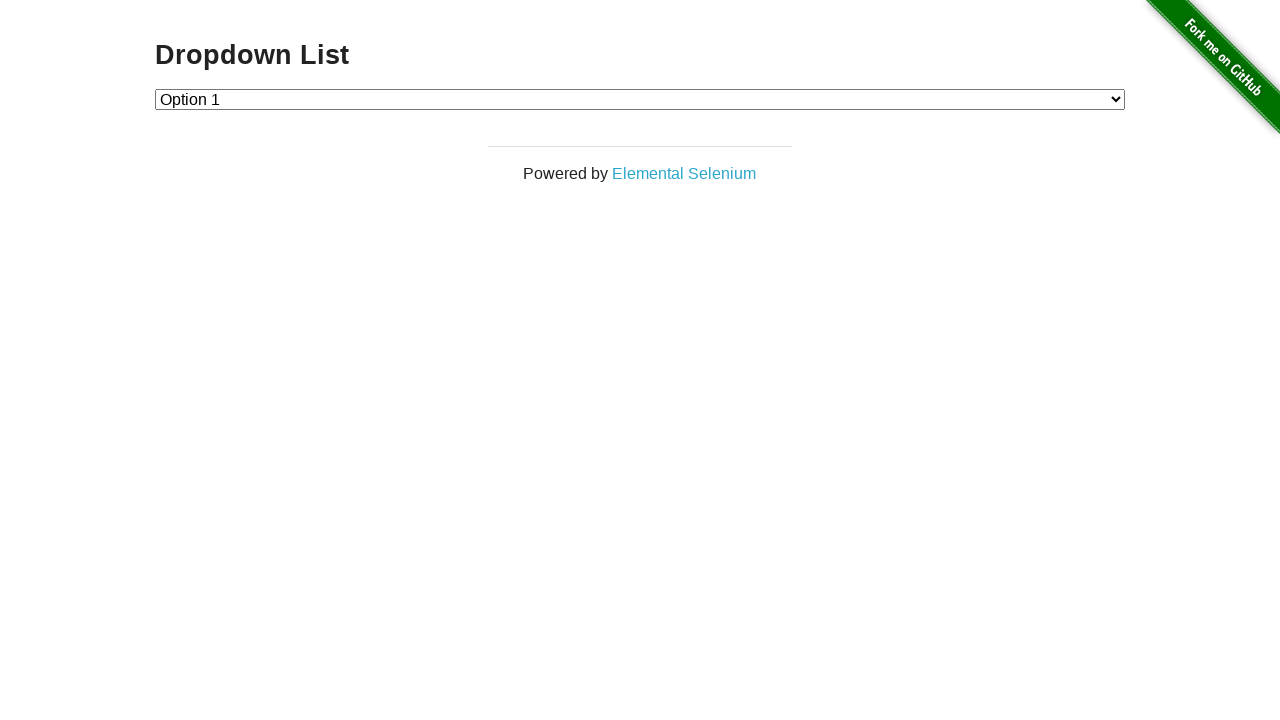

Asserted that the selected value is '1' - dropdown selection verified
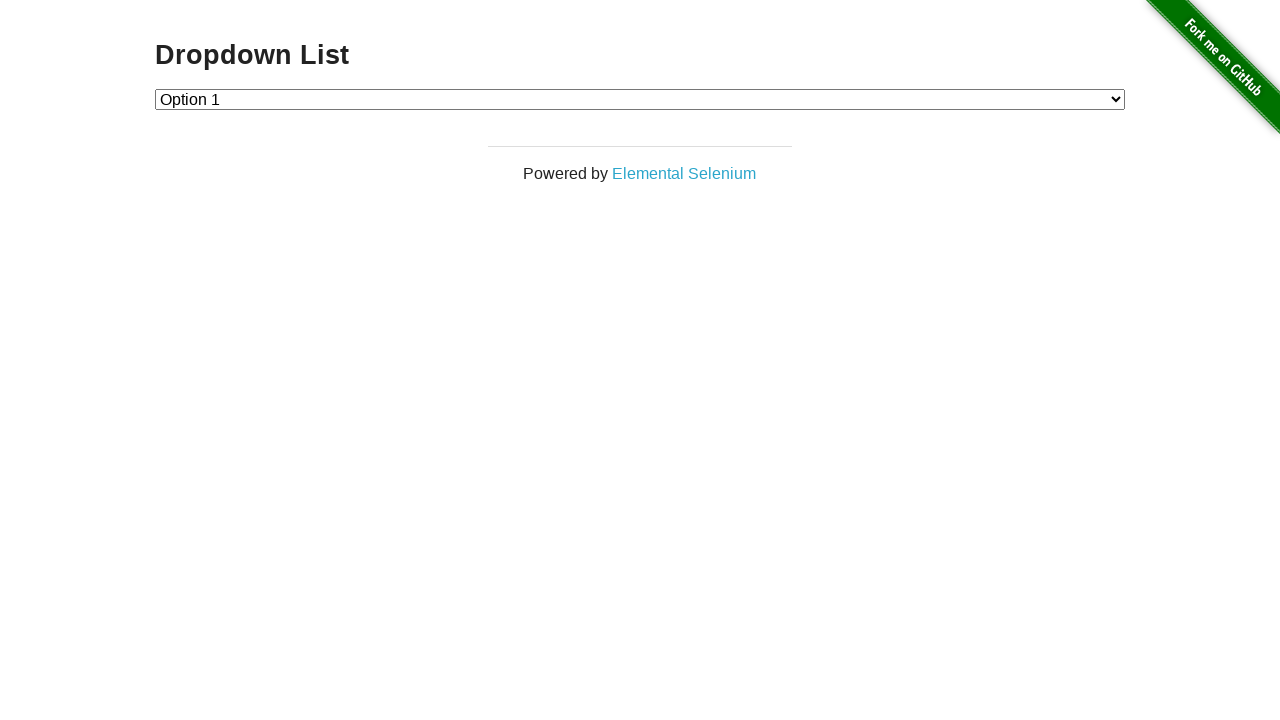

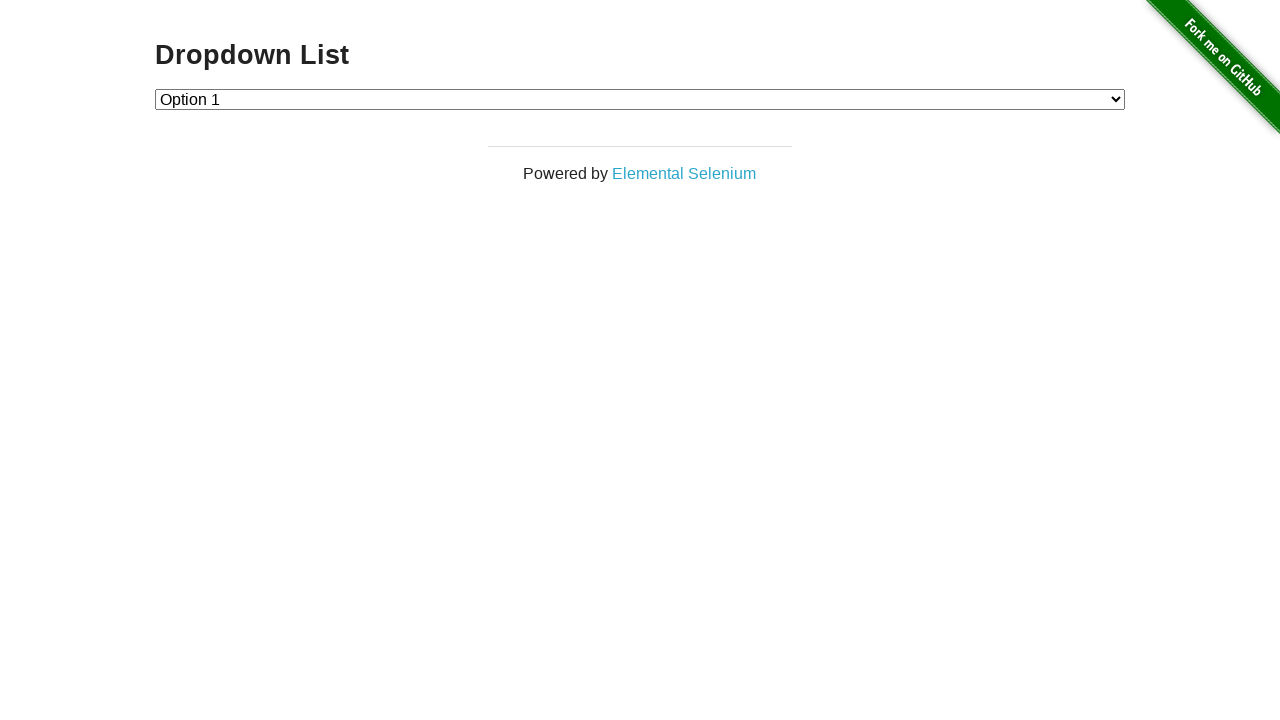